Navigates to the homepage and clicks on the My Account link to verify navigation works

Starting URL: https://practice.automationtesting.in/

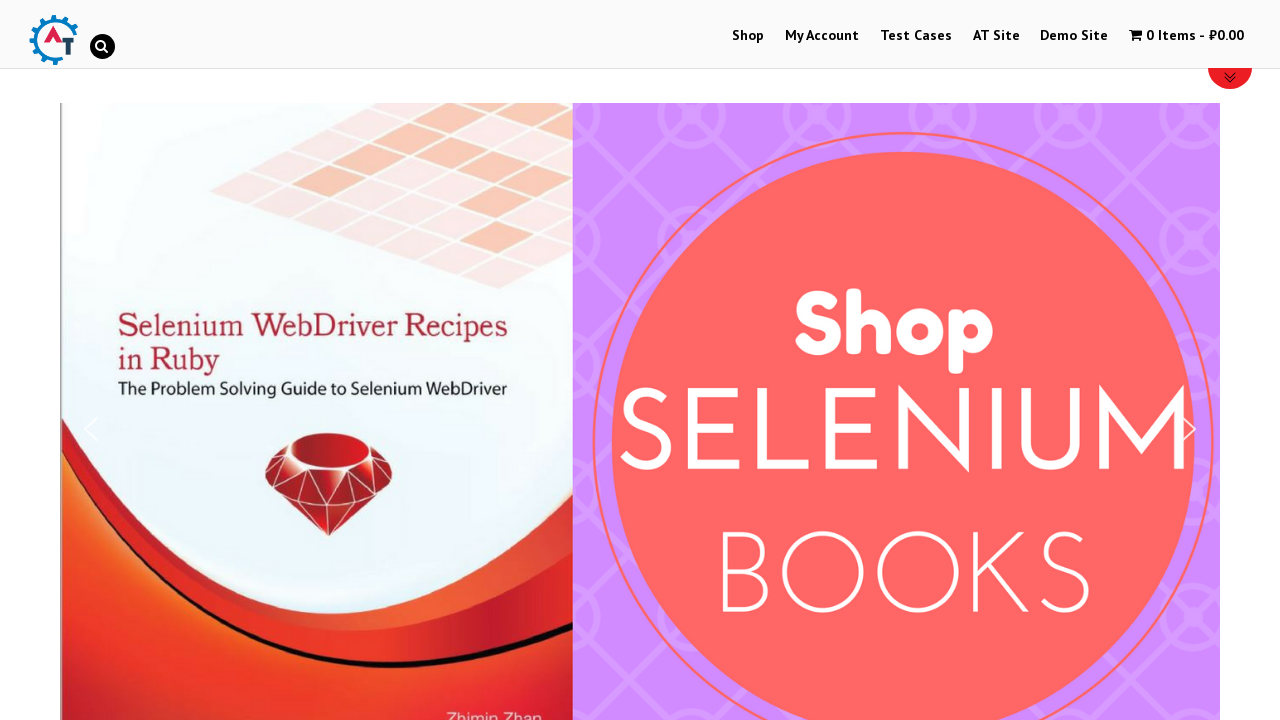

Clicked on My Account link in the navigation menu at (822, 36) on xpath=//*[@id='menu-item-50']/a
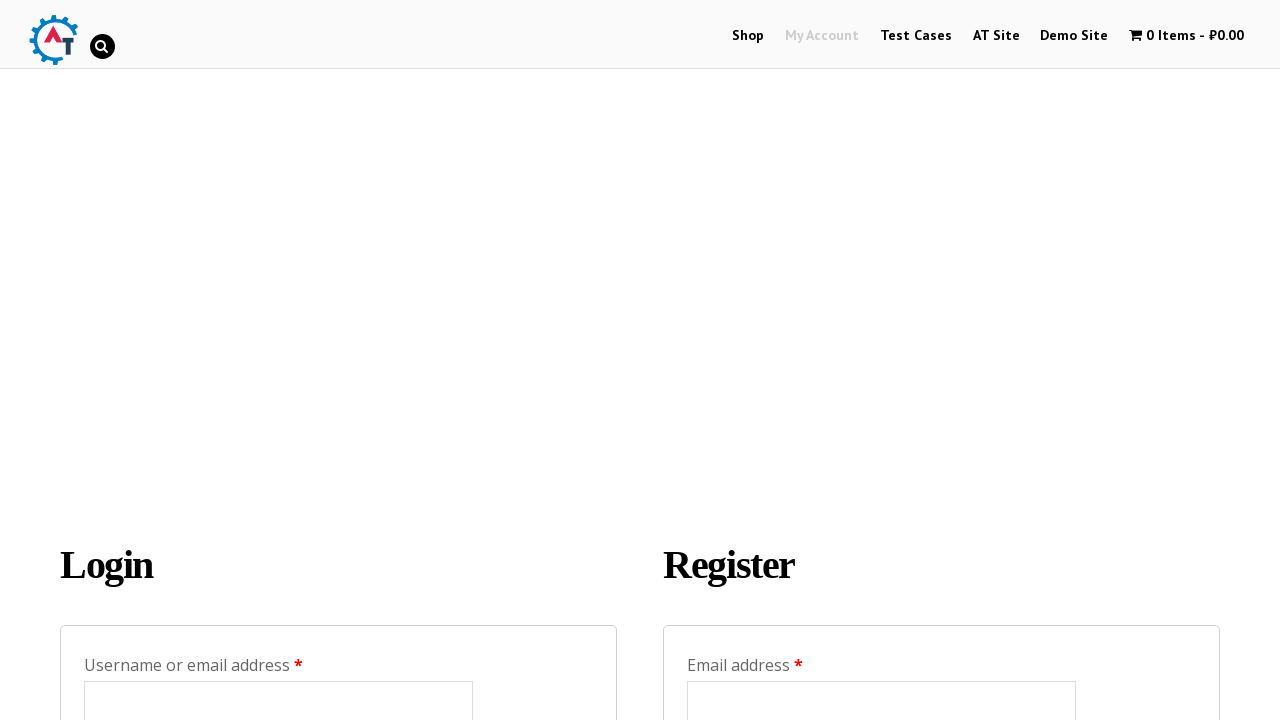

Navigation to My Account page completed
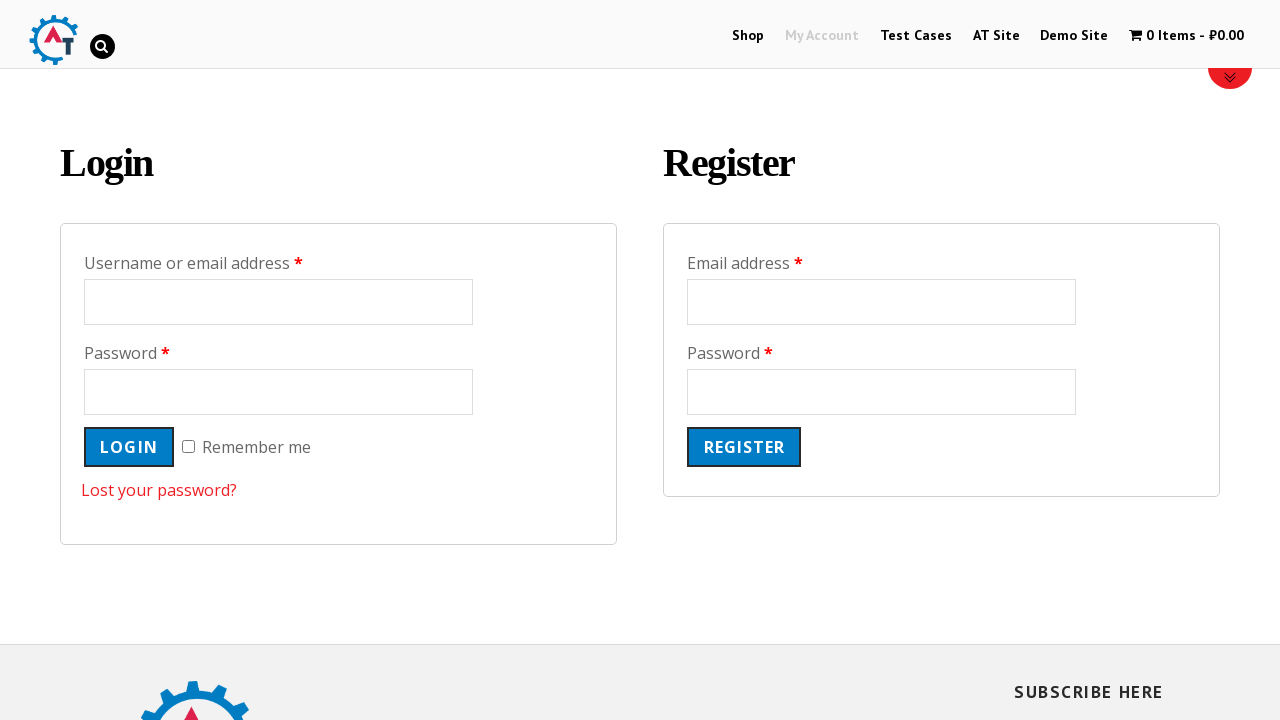

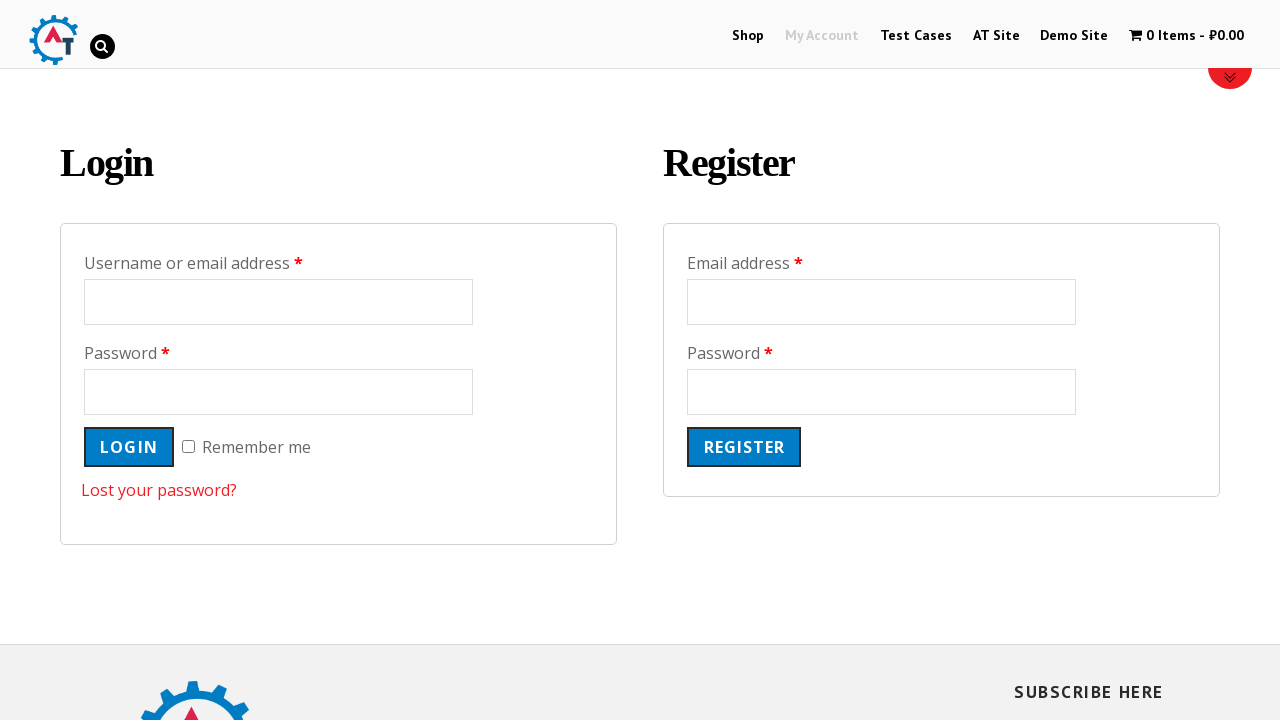